Navigates to a CSS selector practice page and fills in a user ID field

Starting URL: https://syntaxprojects.com/cssSelector-homework.php

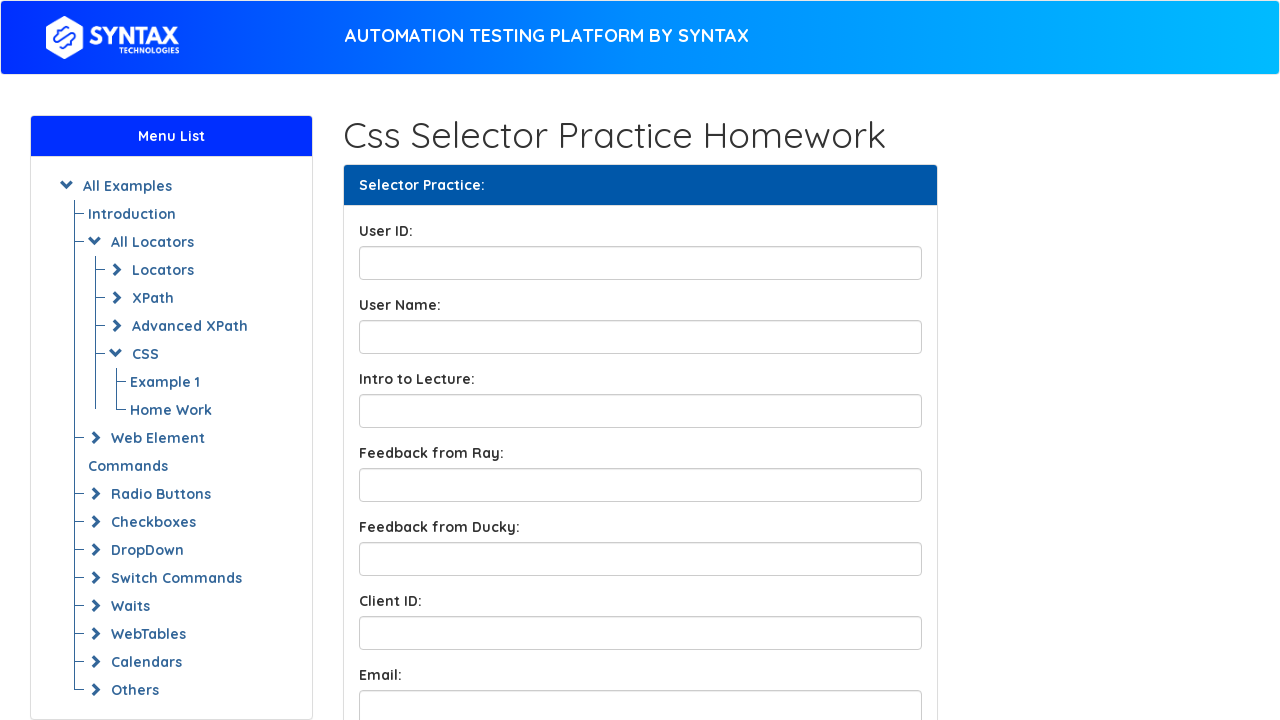

Filled User ID field with '12345' on input#UserID
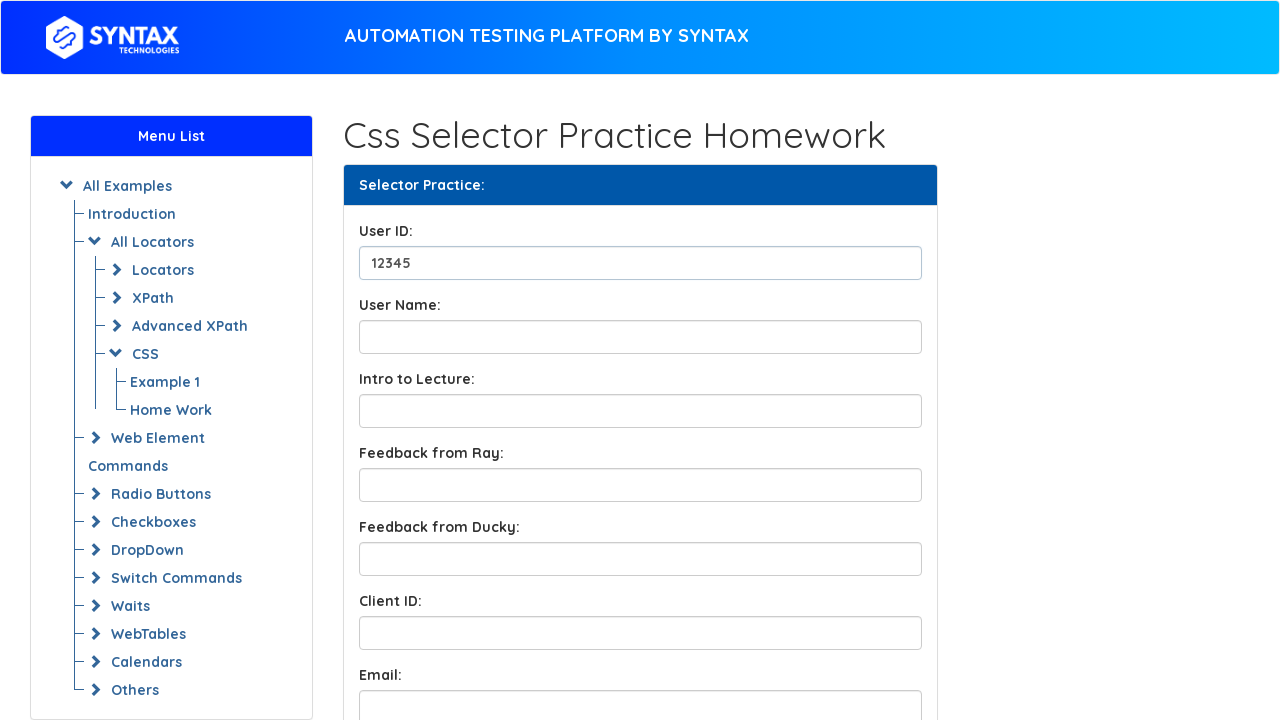

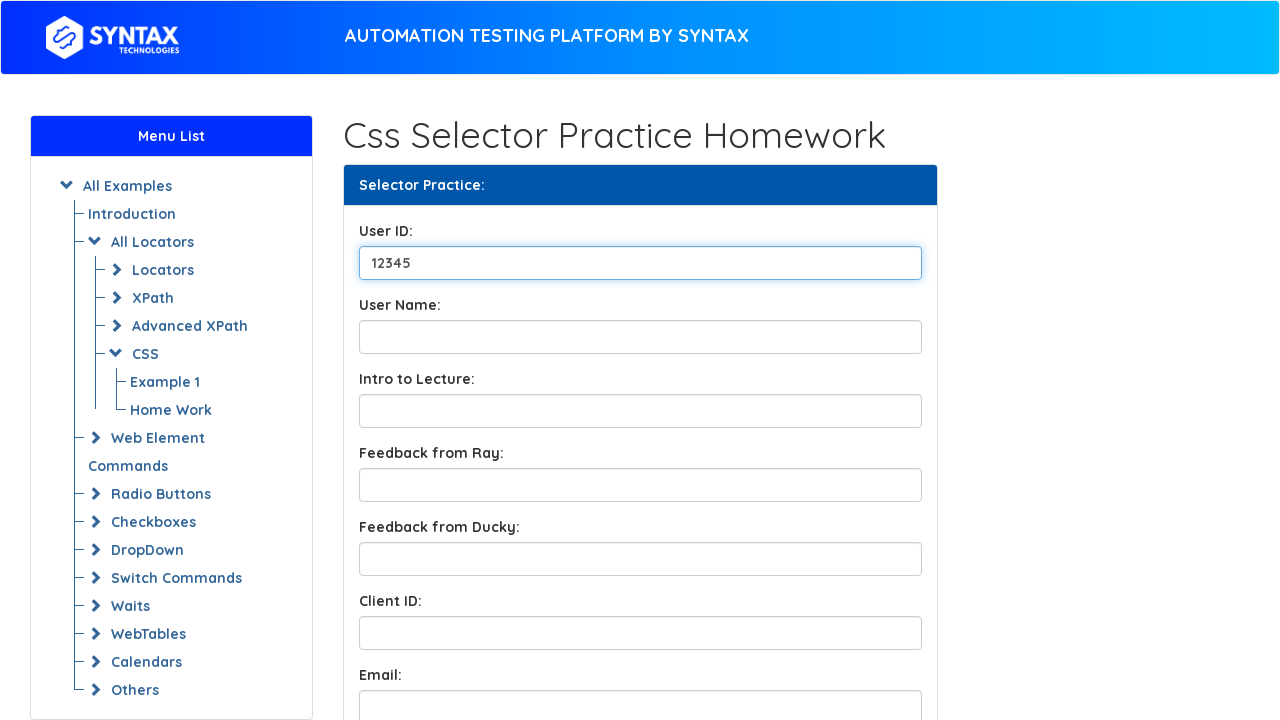